Tests viewing movie details by hovering over a random movie and clicking the "View Details" button

Starting URL: https://www.lottecinemavn.com

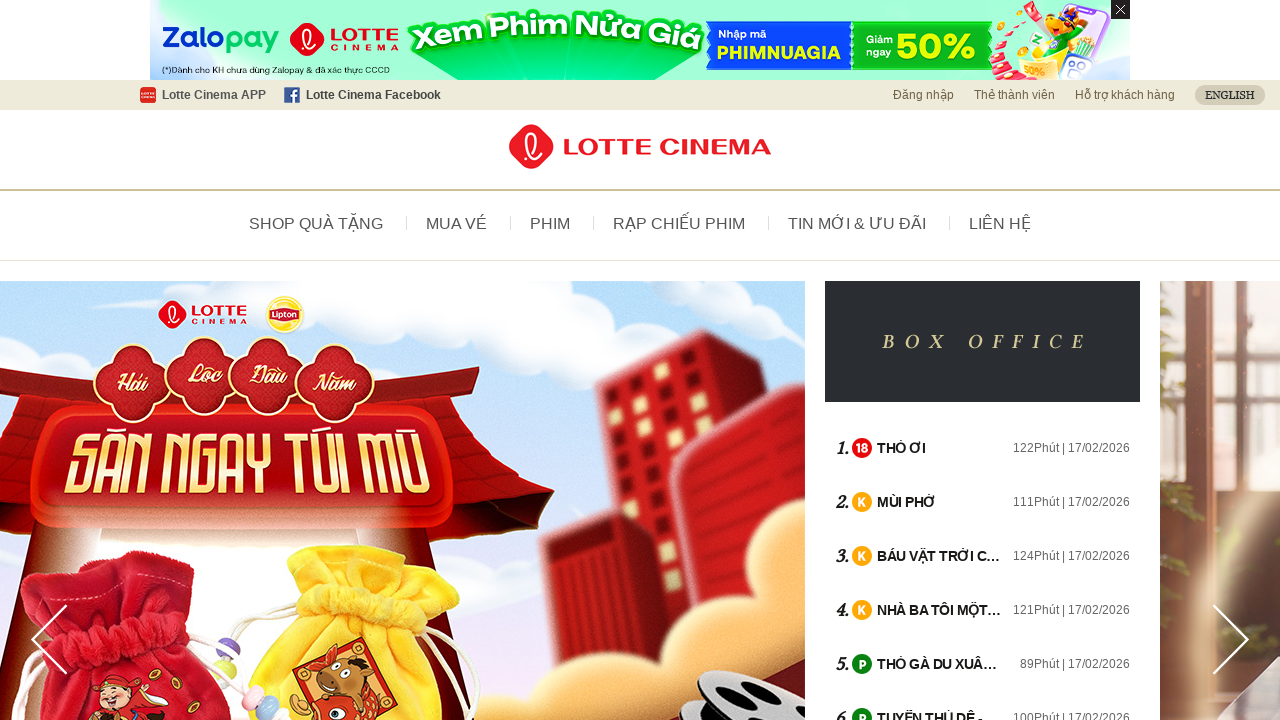

Clicked on the movies section at (550, 224) on a[title='PHIM']
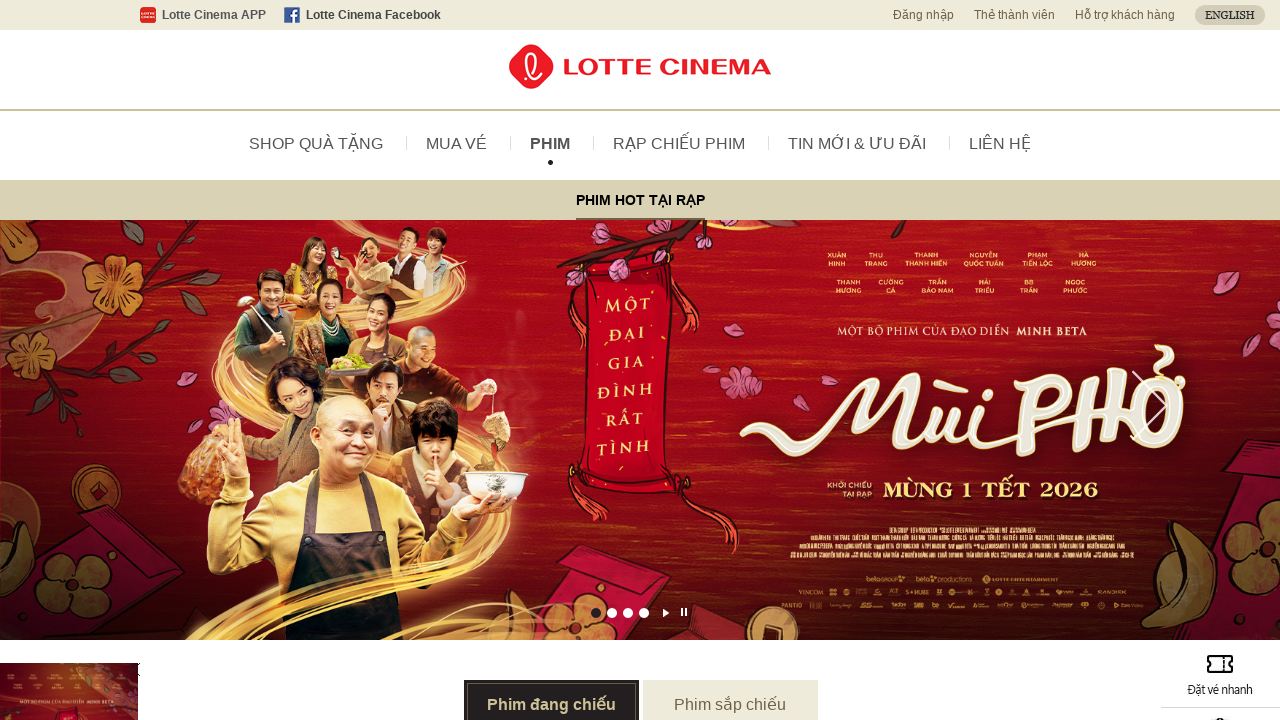

Waited for movie list to load
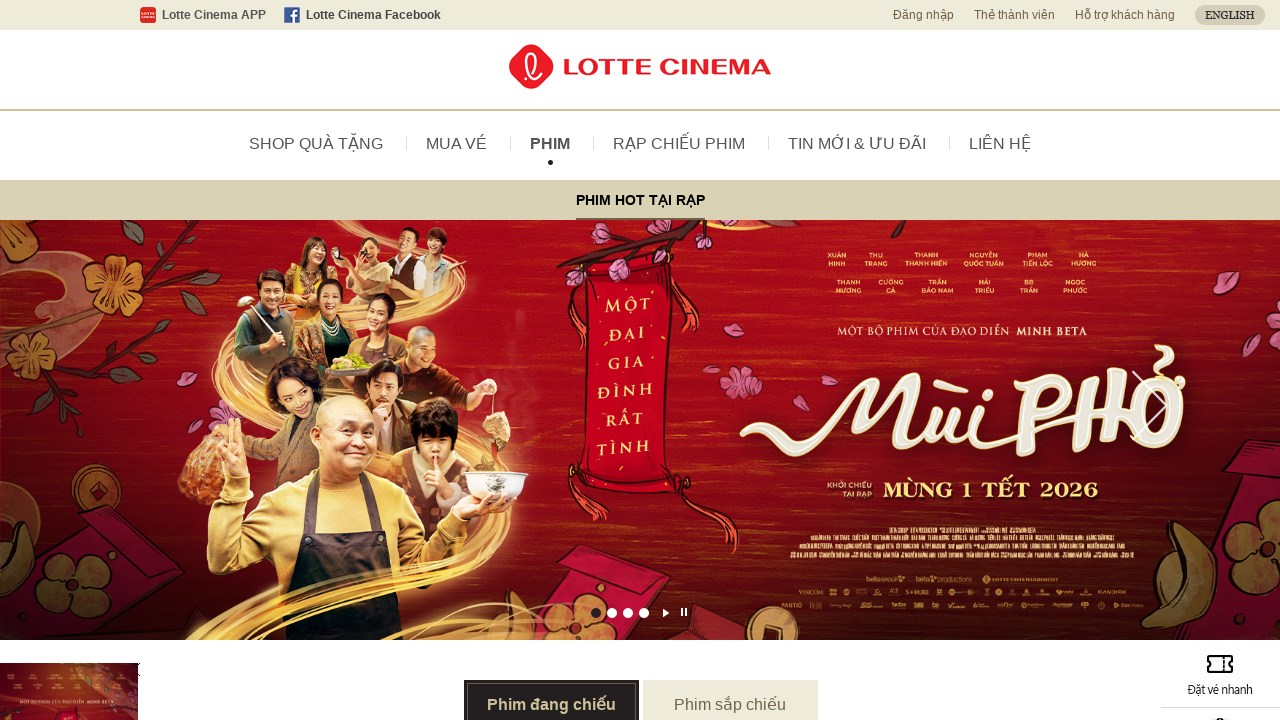

Retrieved all movie items from the list
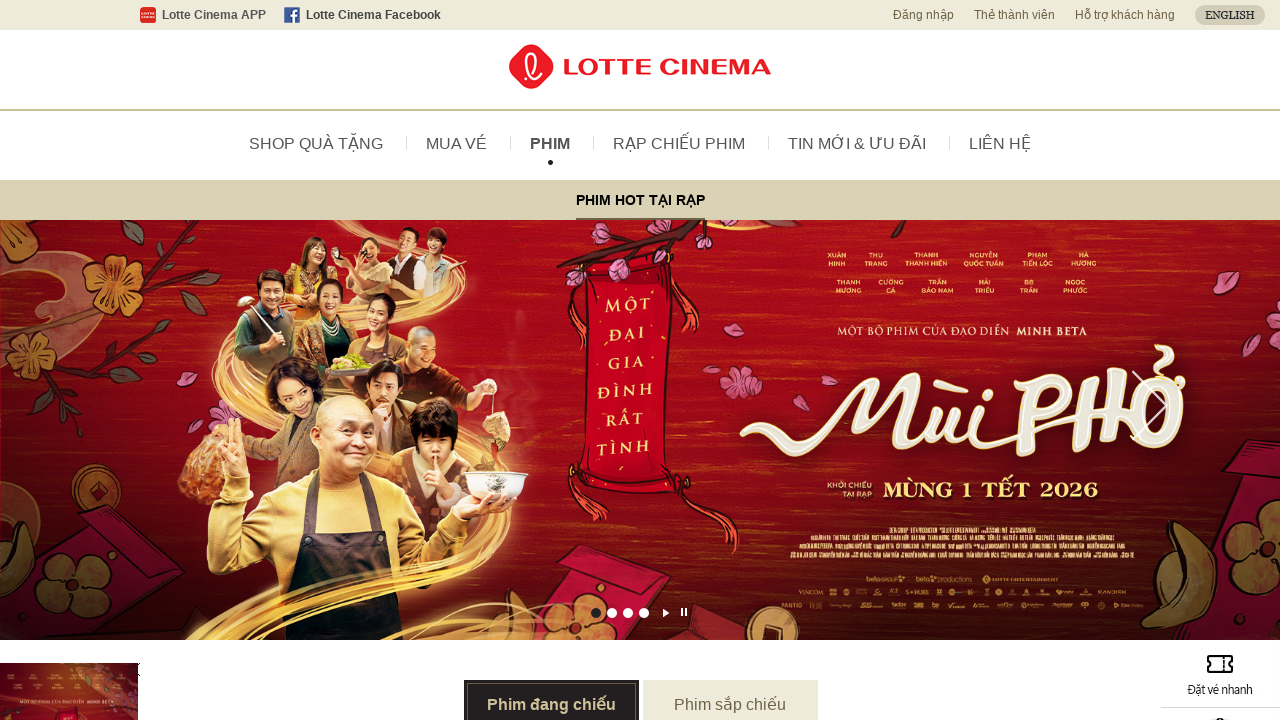

Selected a random movie from the list
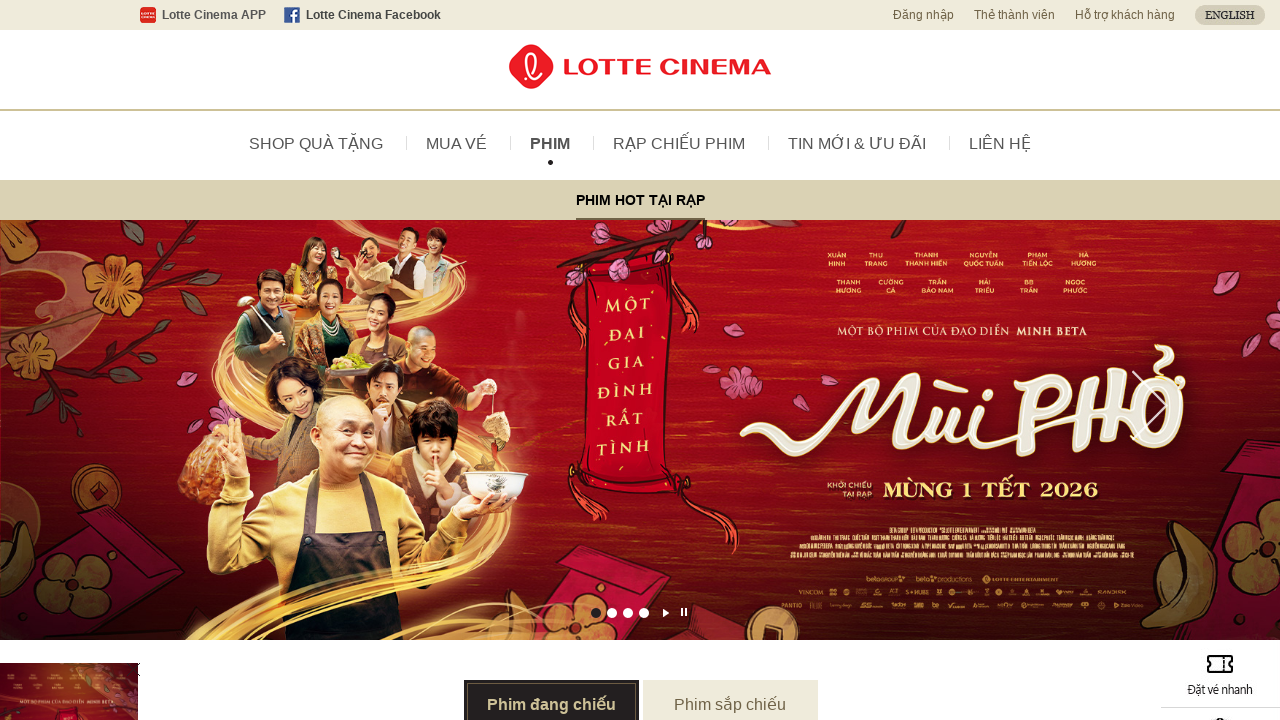

Scrolled to the selected movie
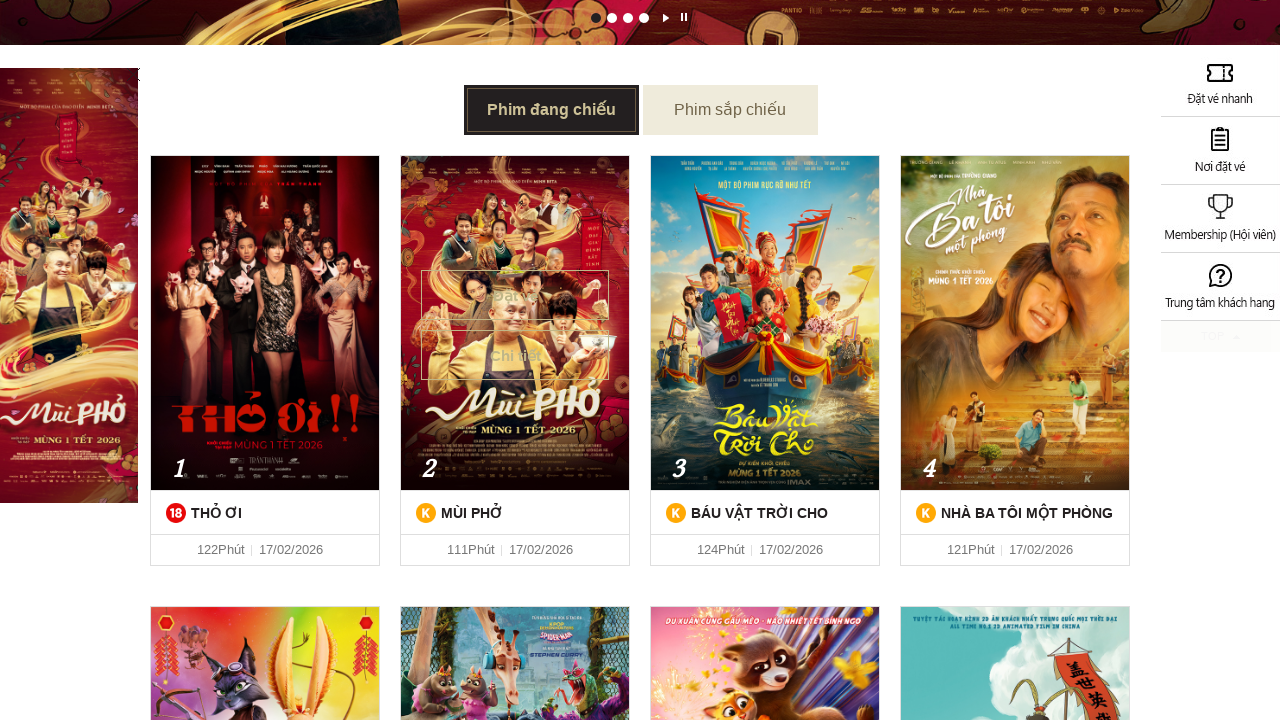

Hovered over the selected movie at (265, 360) on ul#ulMovieList li:not(.displays) >> nth=0
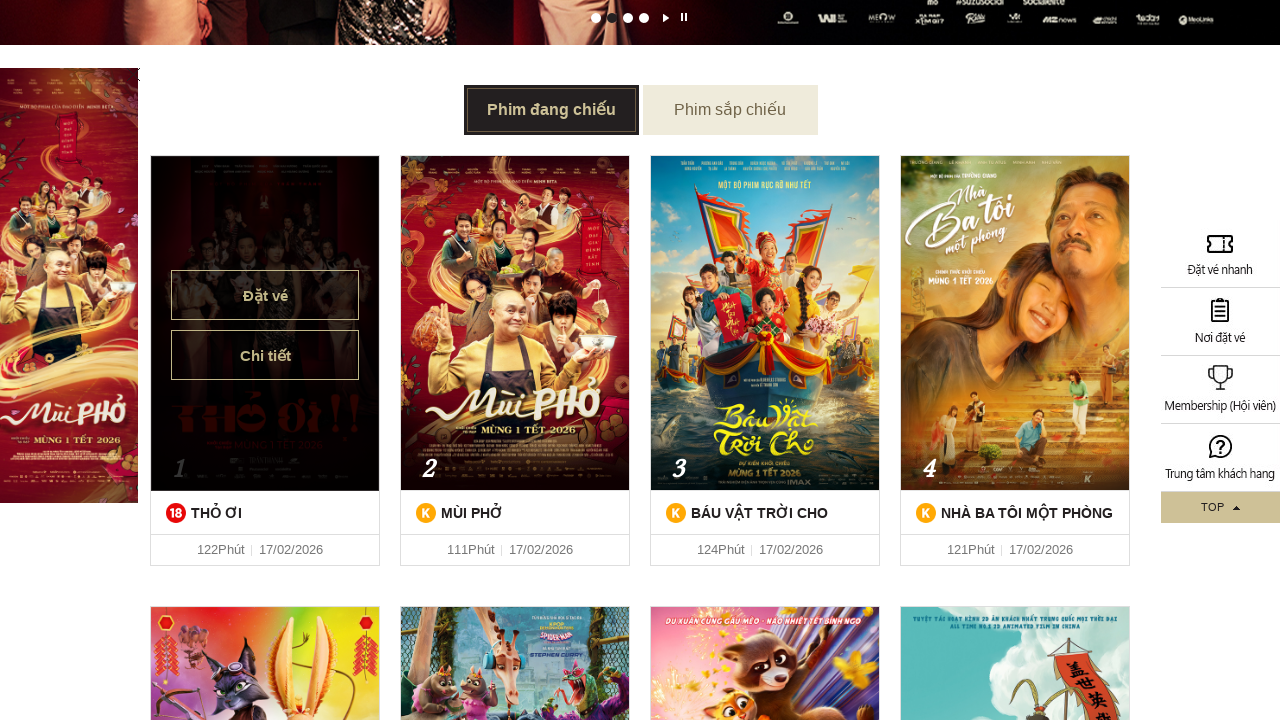

Clicked the 'View Details' button on the movie at (265, 355) on ul#ulMovieList li:not(.displays) >> nth=0 >> a.btn_View
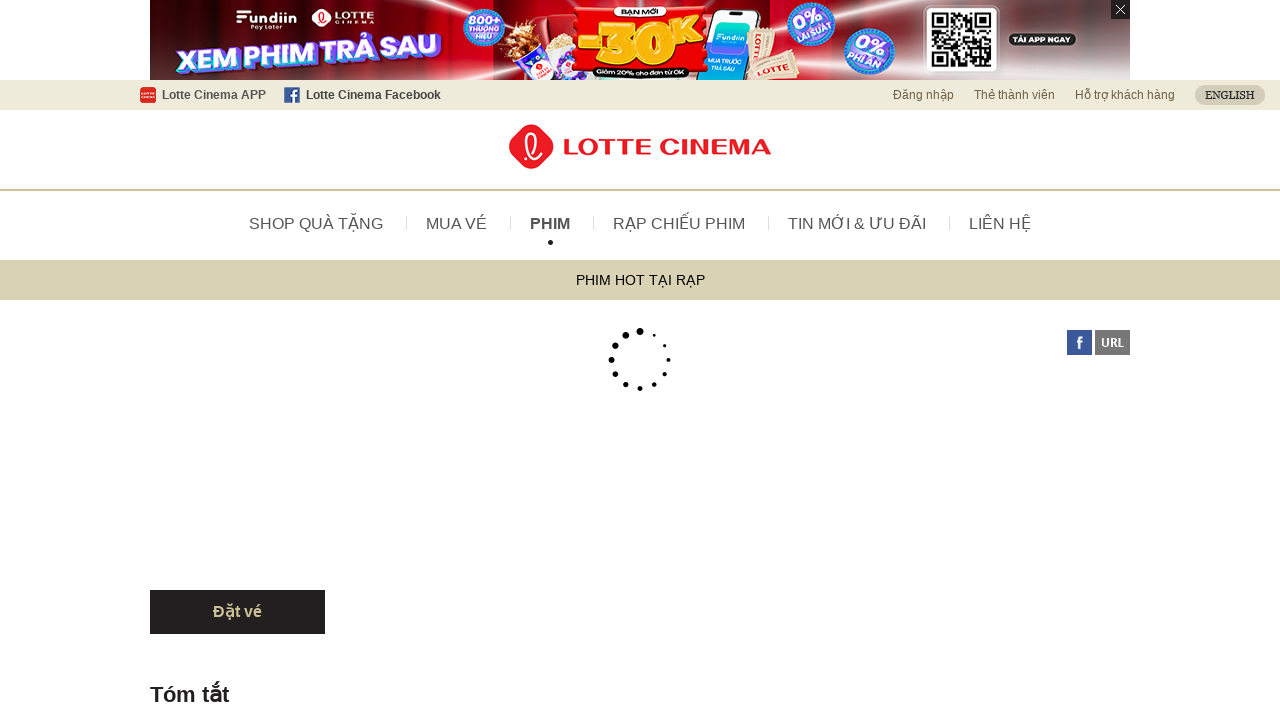

Waited for movie details page to load
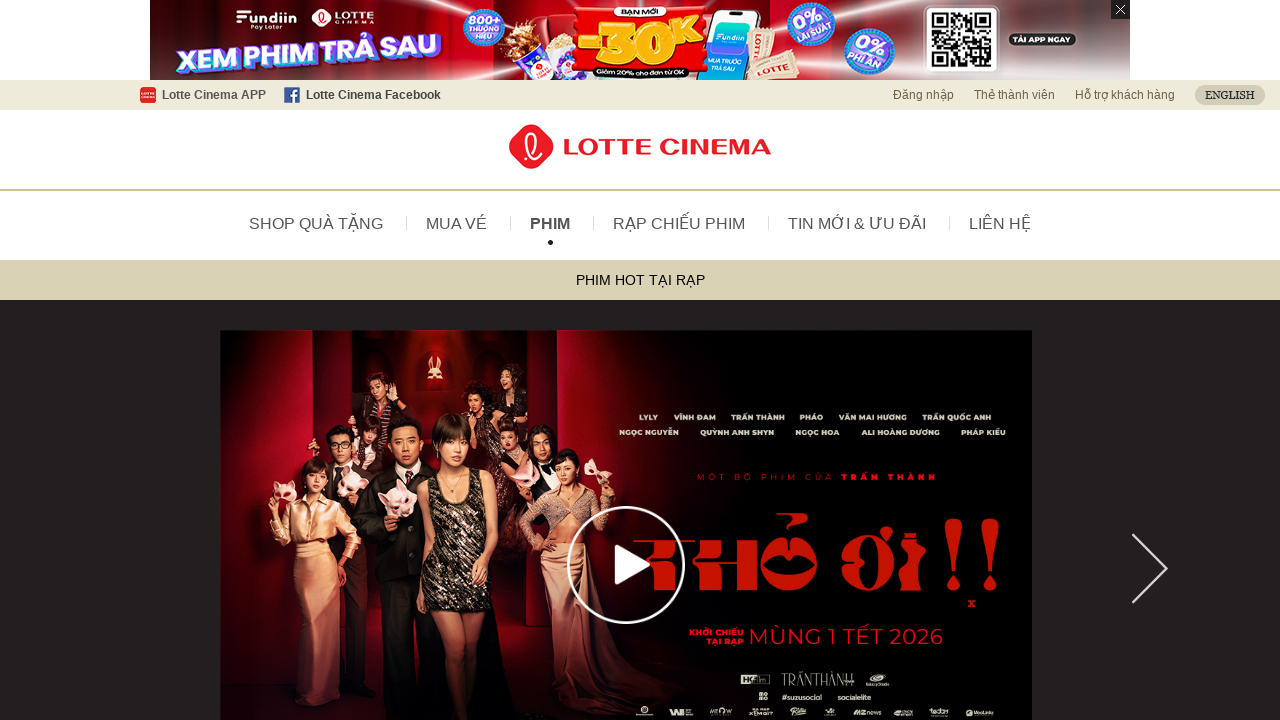

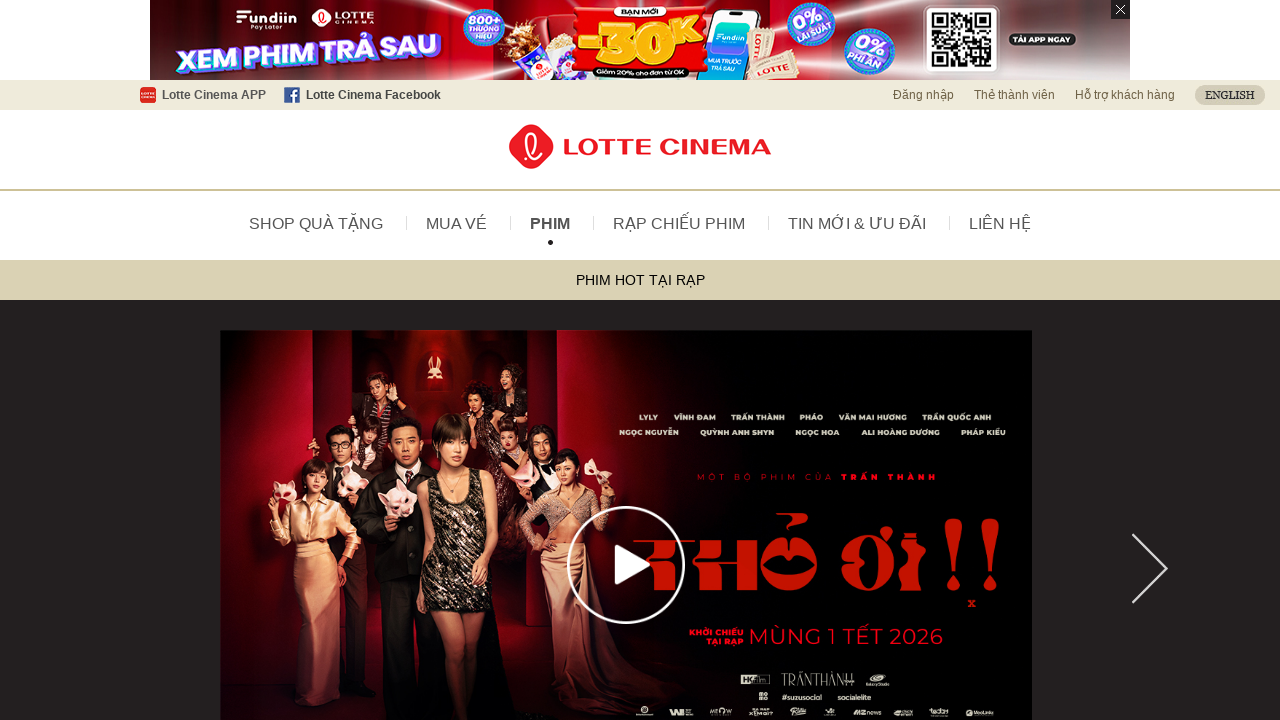